Tests a searchable dropdown component by typing a search term and selecting an item from the filtered results in a React Semantic UI dropdown.

Starting URL: https://react.semantic-ui.com/maximize/dropdown-example-search-selection/

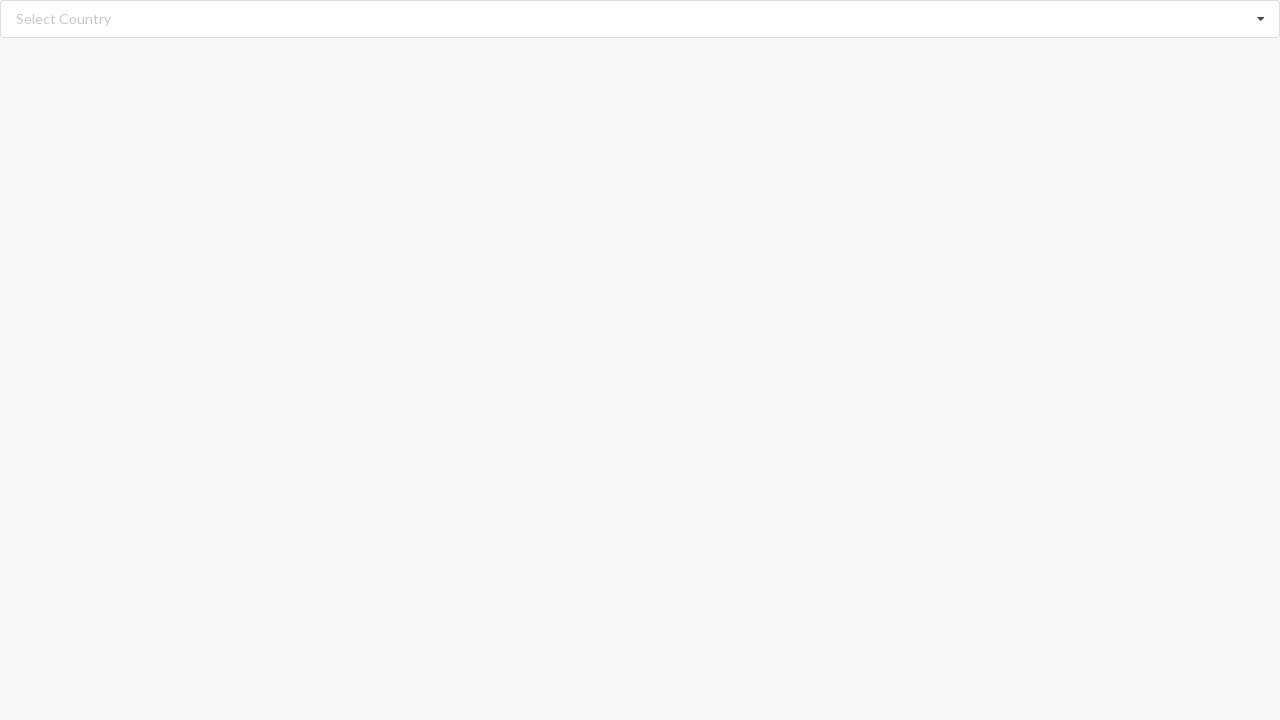

Typed 'Algeria' into the dropdown search field on input.search
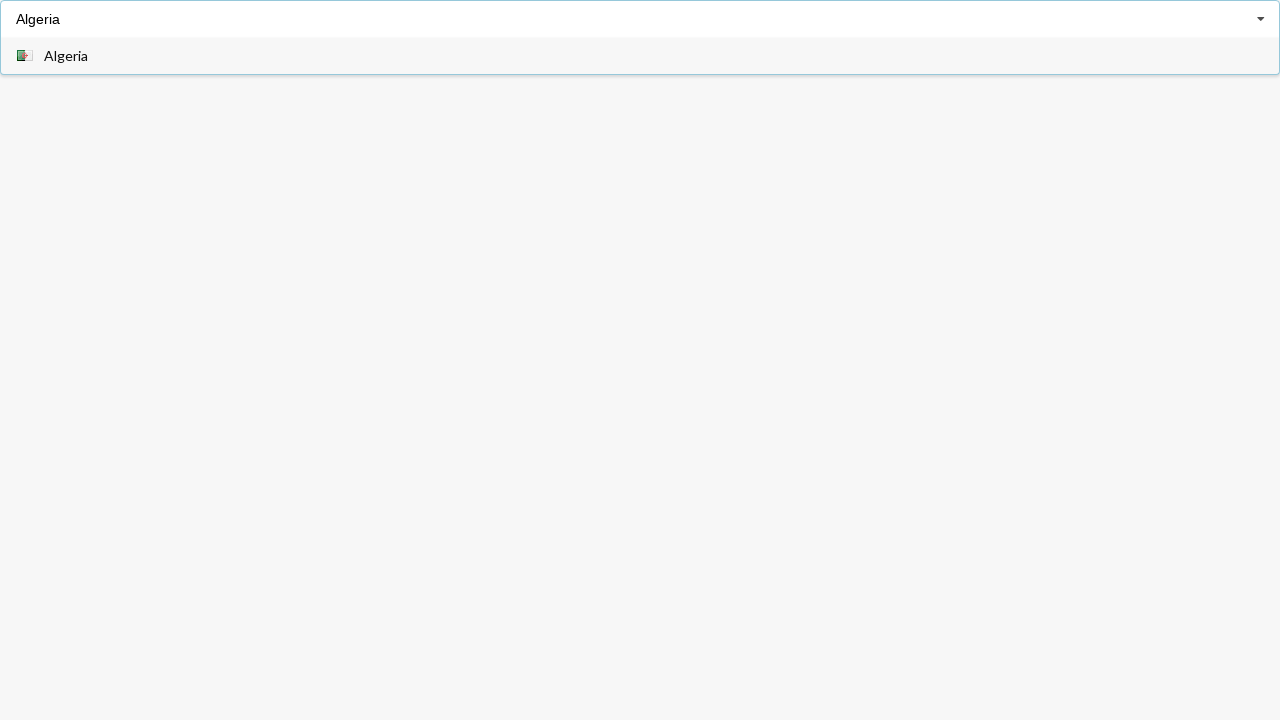

Dropdown menu appeared with filtered results
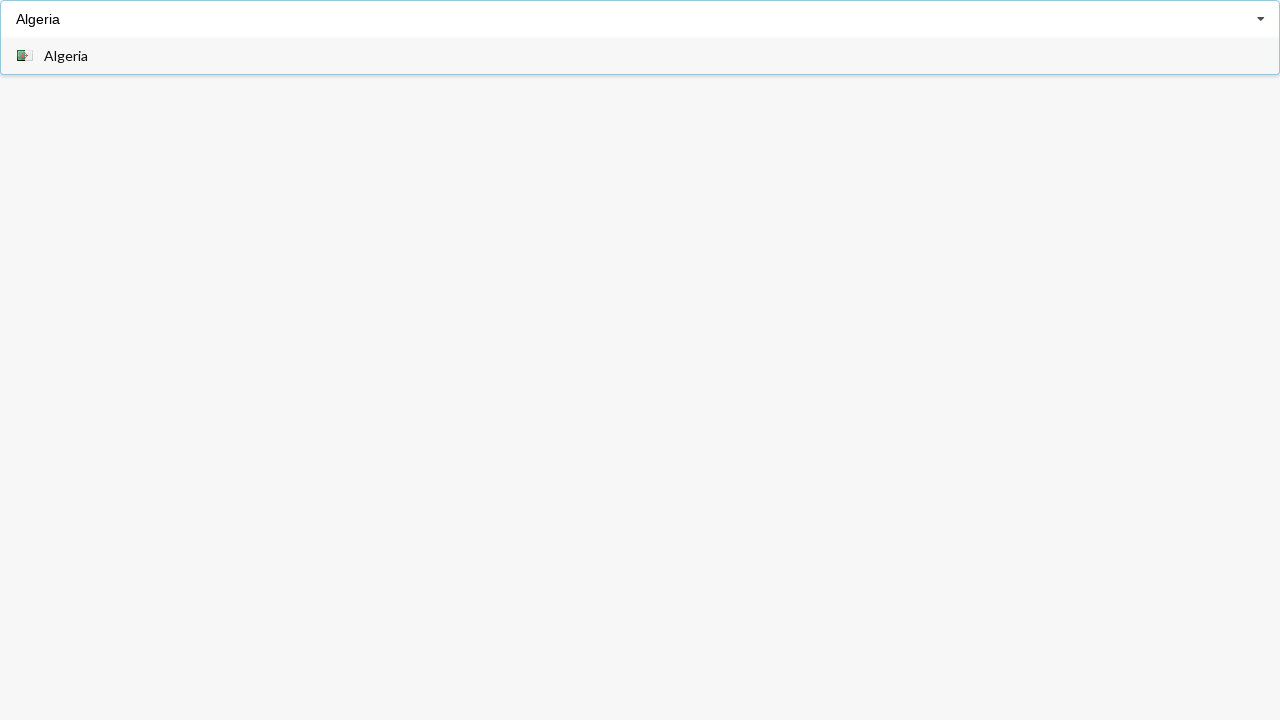

Selected 'Algeria' from the dropdown results at (66, 56) on div.visible.menu.transition span:has-text('Algeria')
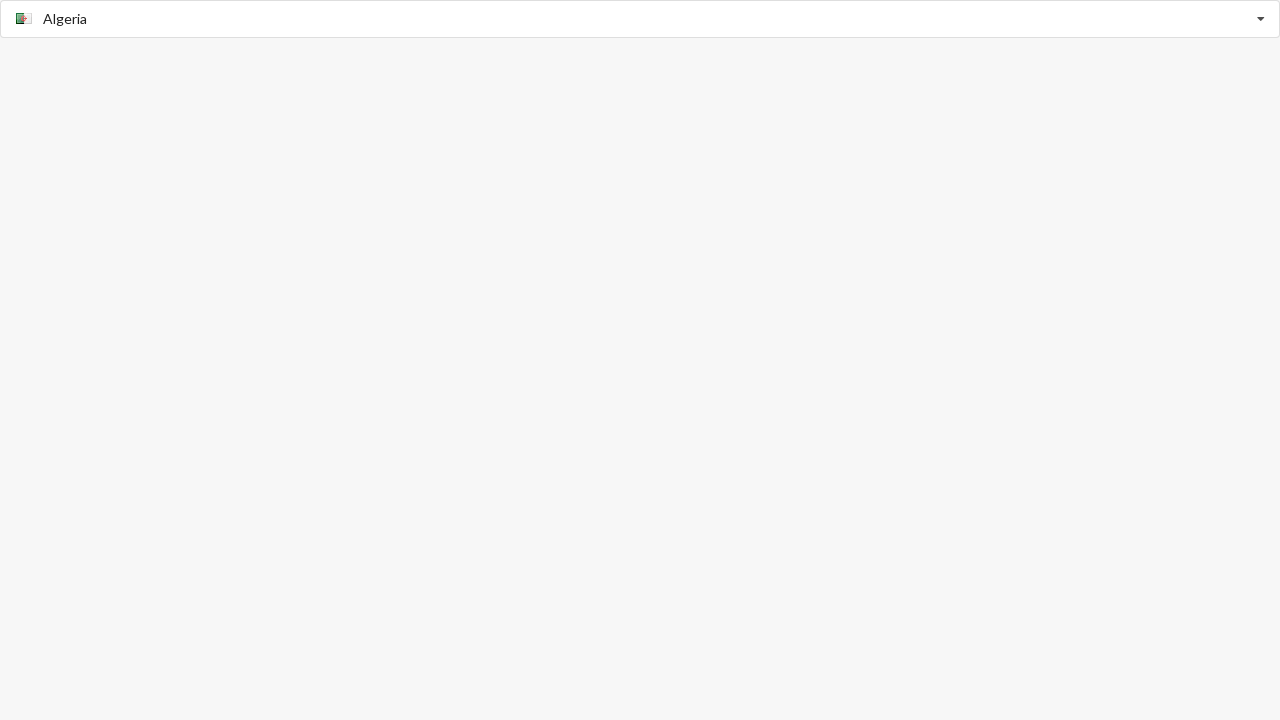

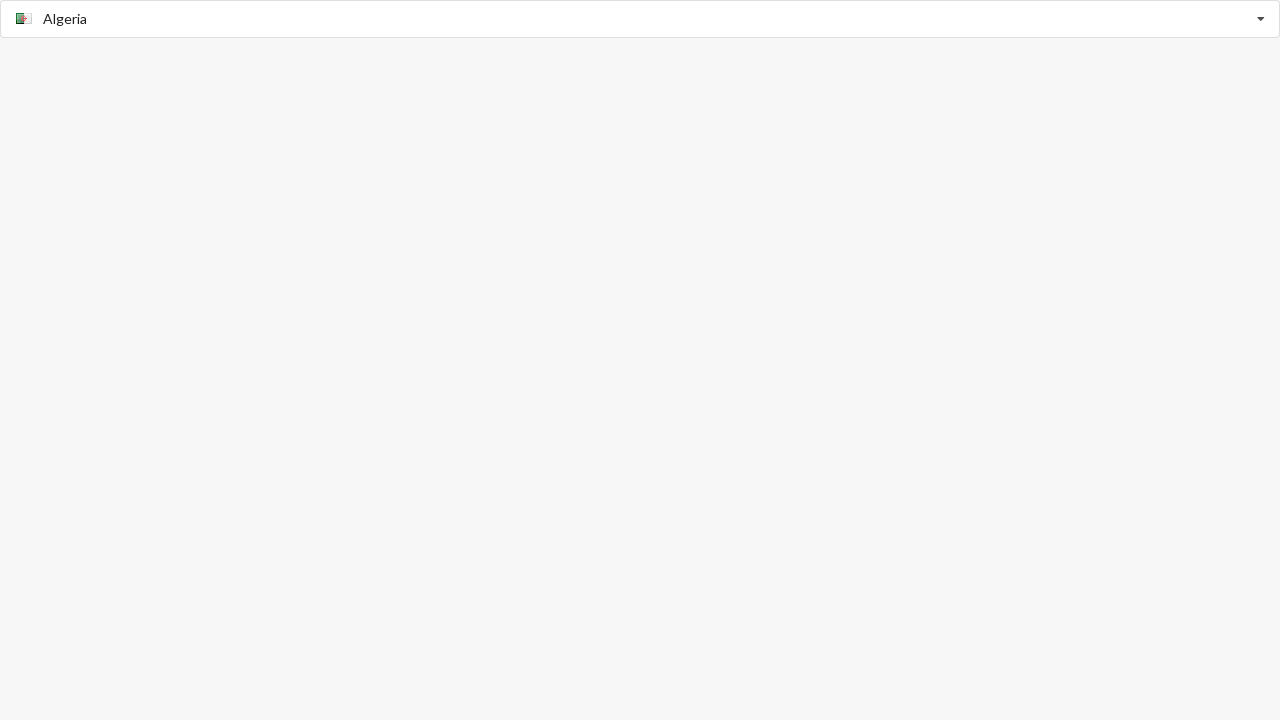